Tests checkbox functionality by clicking to select and deselect a checkbox, verifying its state changes

Starting URL: https://rahulshettyacademy.com/AutomationPractice/

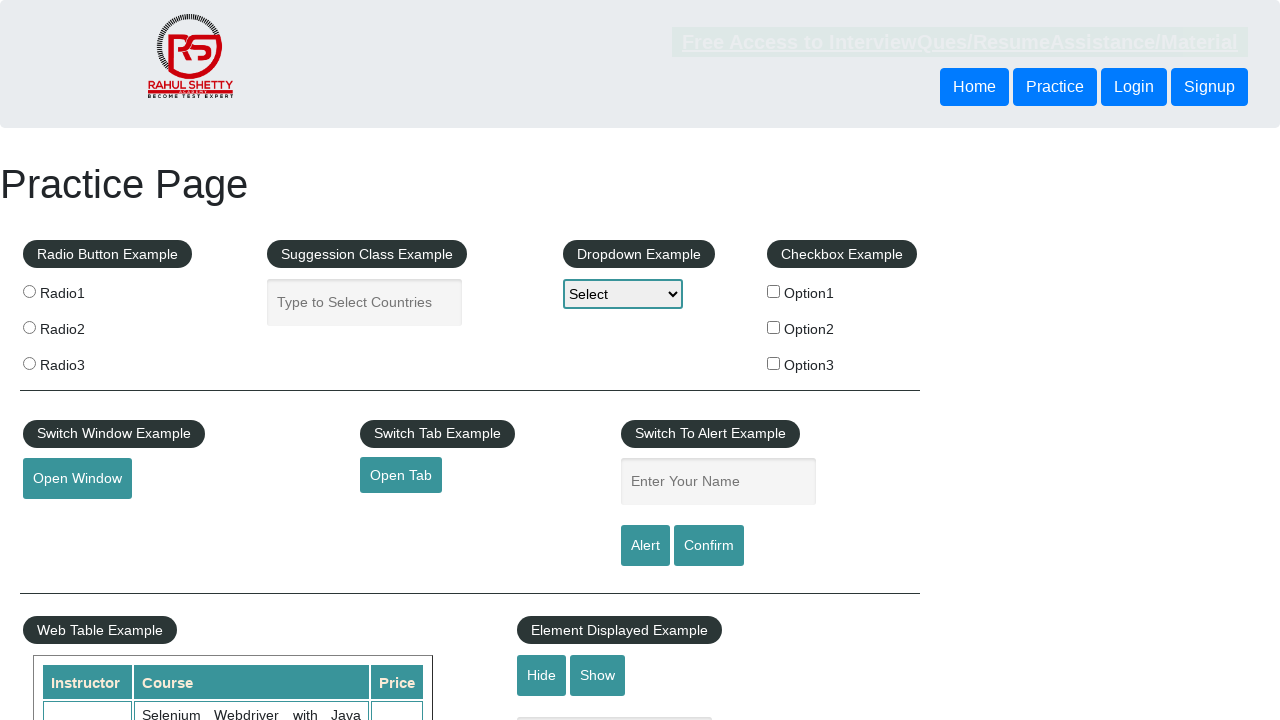

Clicked checkbox 1 to select it at (774, 291) on input[id='checkBoxOption1']
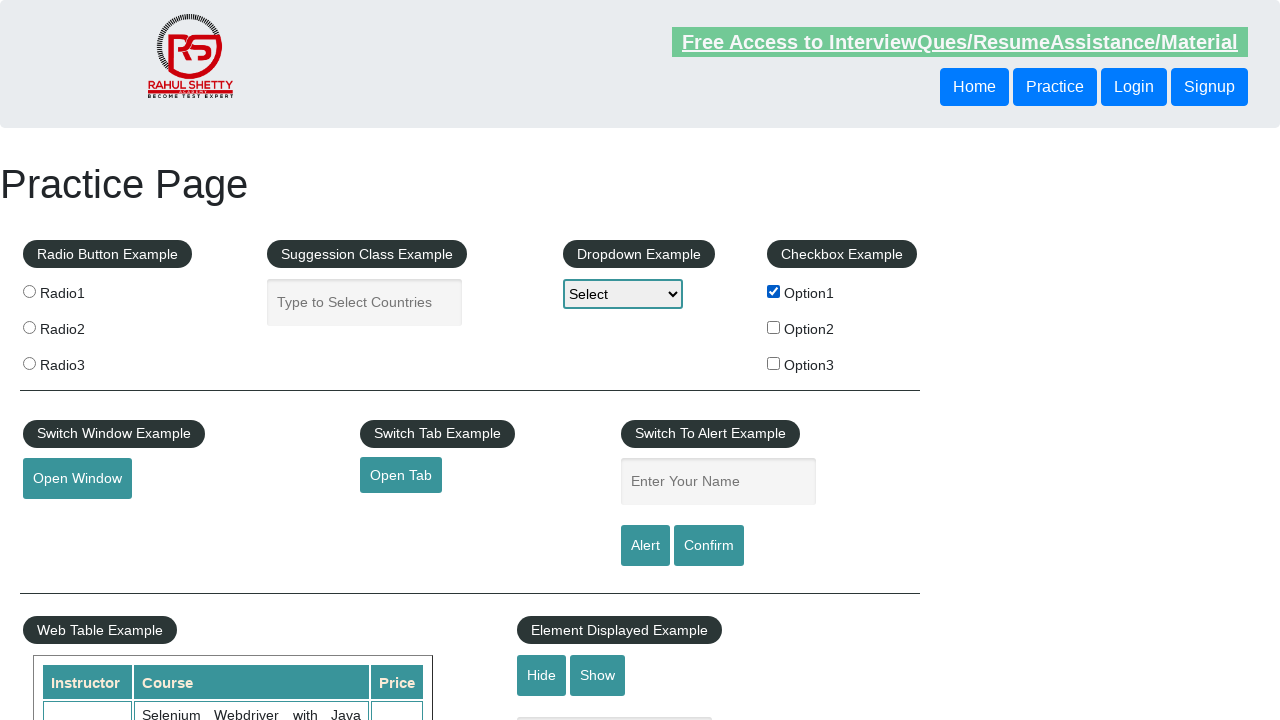

Verified checkbox 1 is selected
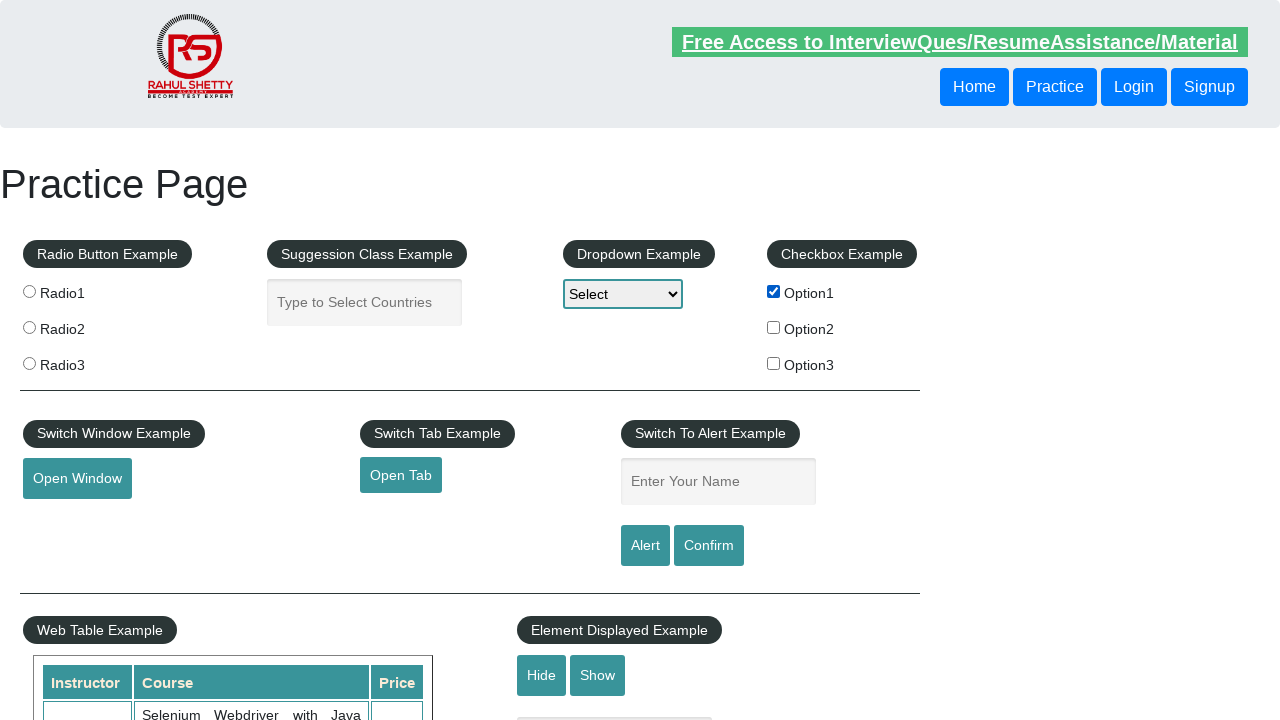

Clicked checkbox 1 to deselect it at (774, 291) on input[id='checkBoxOption1']
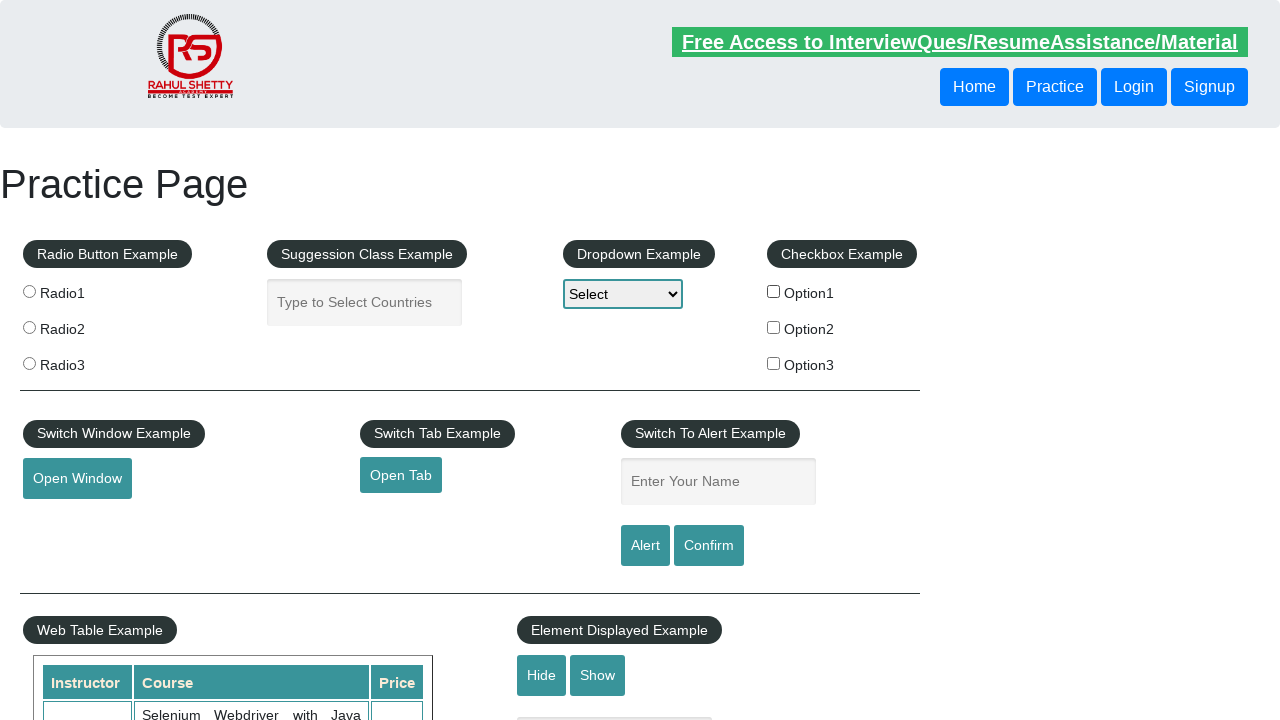

Verified checkbox 1 is deselected
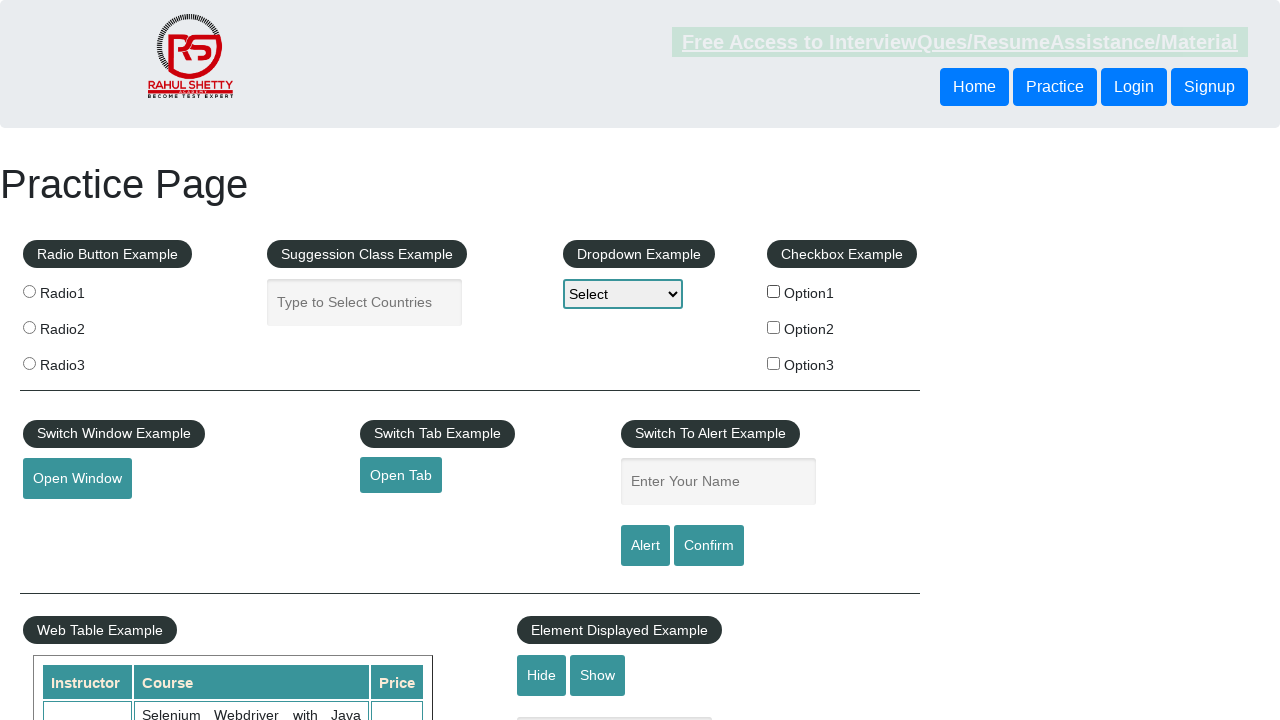

Counted total checkboxes: 3
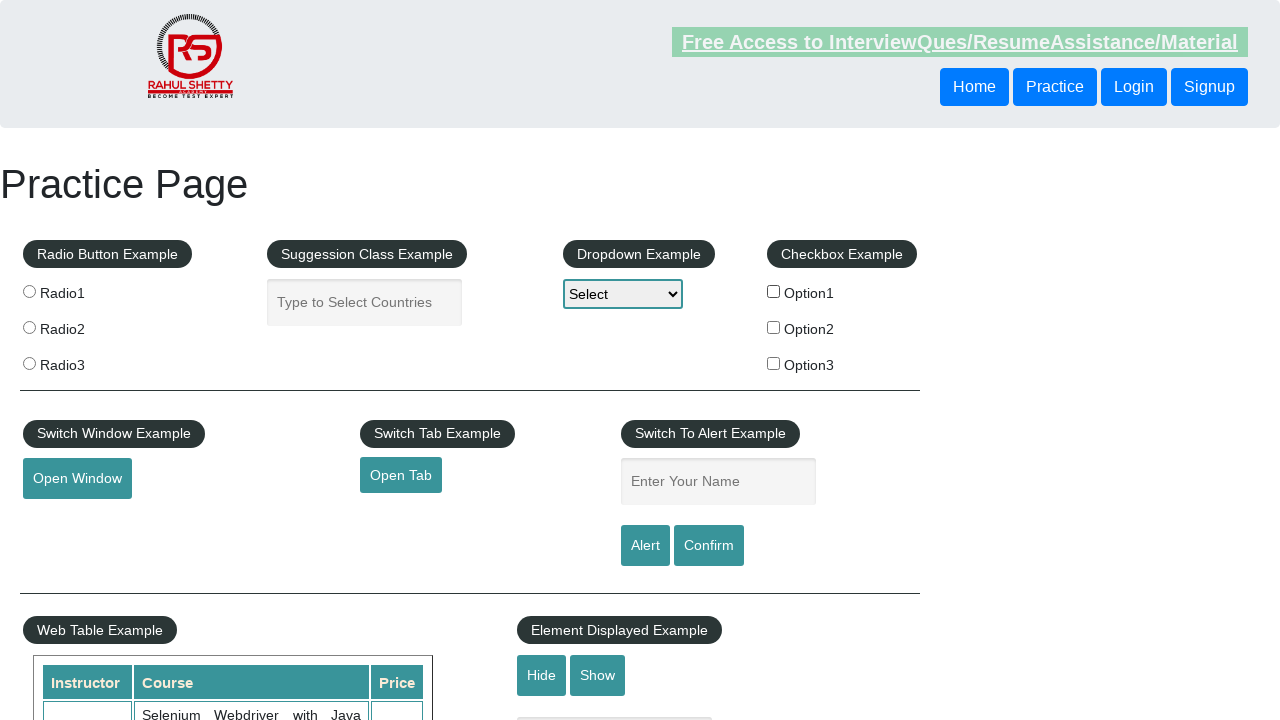

Checked autocomplete field enabled status: True
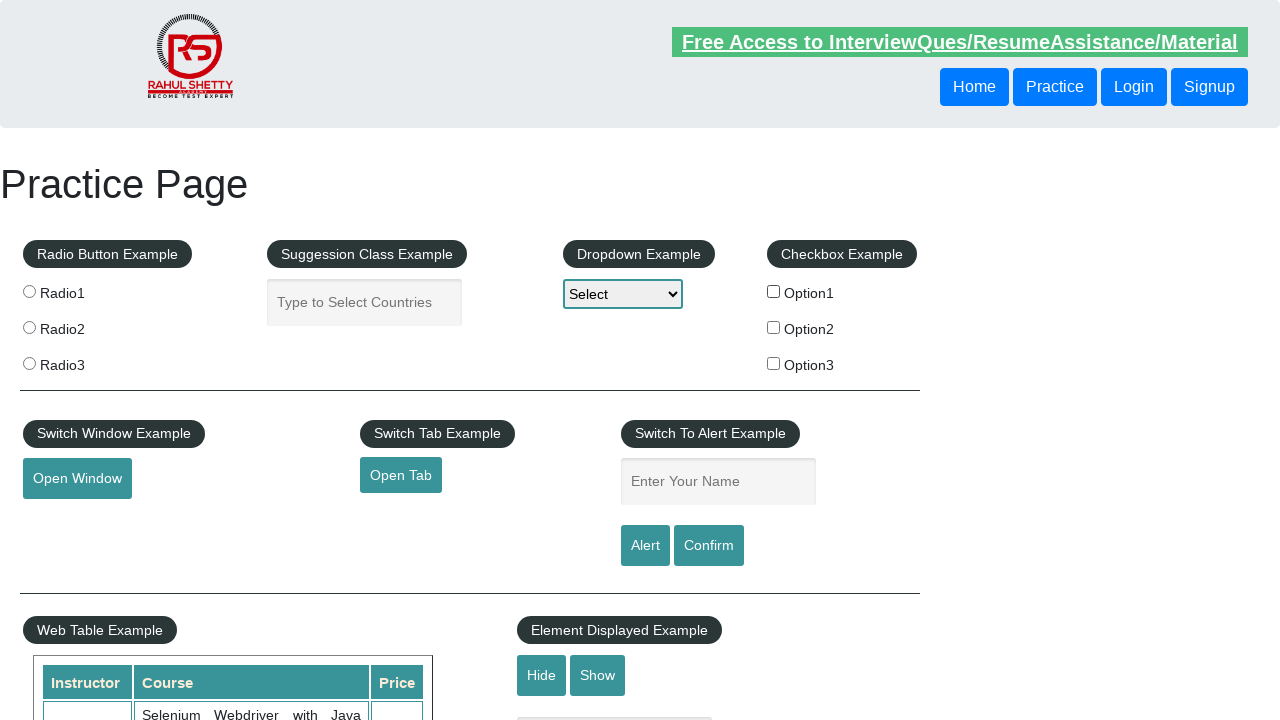

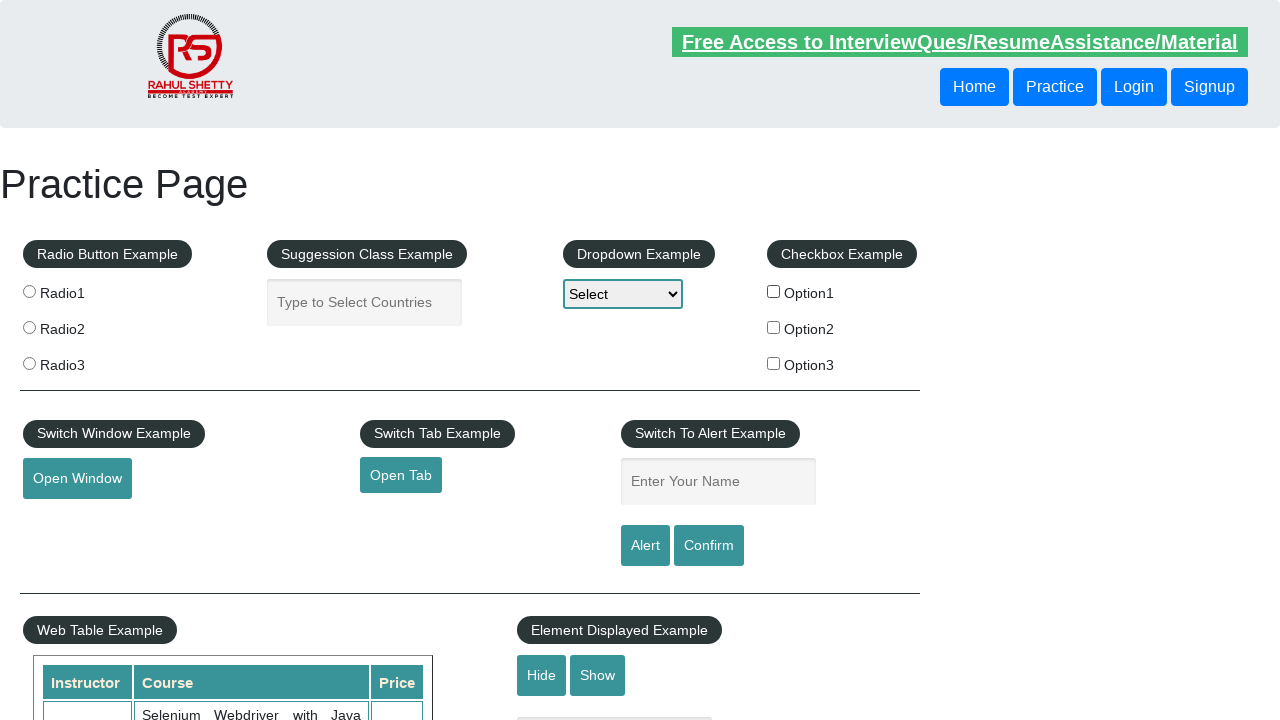